Tests finding elements by different methods (link text, ID, name) by navigating to a Selenium tutorial page, clicking a link, and filling out a contact form with name and email fields.

Starting URL: https://pythonspot.com/selenium/

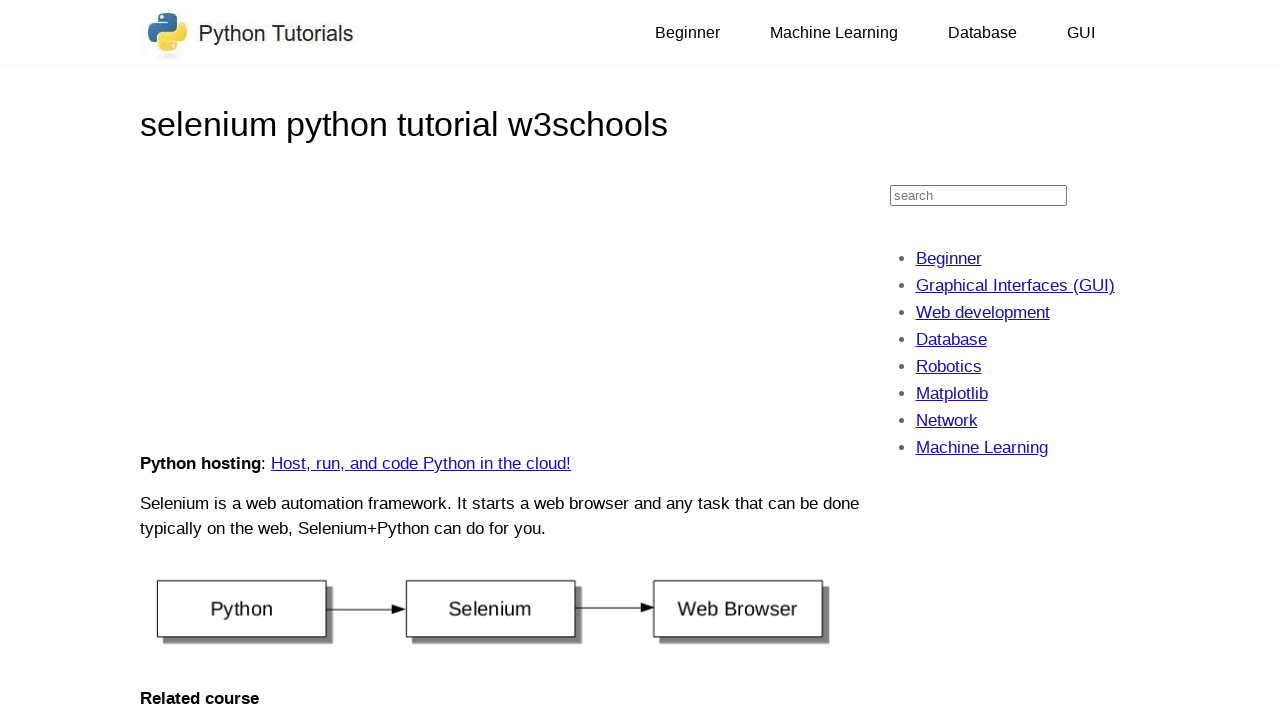

Clicked on 'Selenium install' link at (224, 361) on text=Selenium install
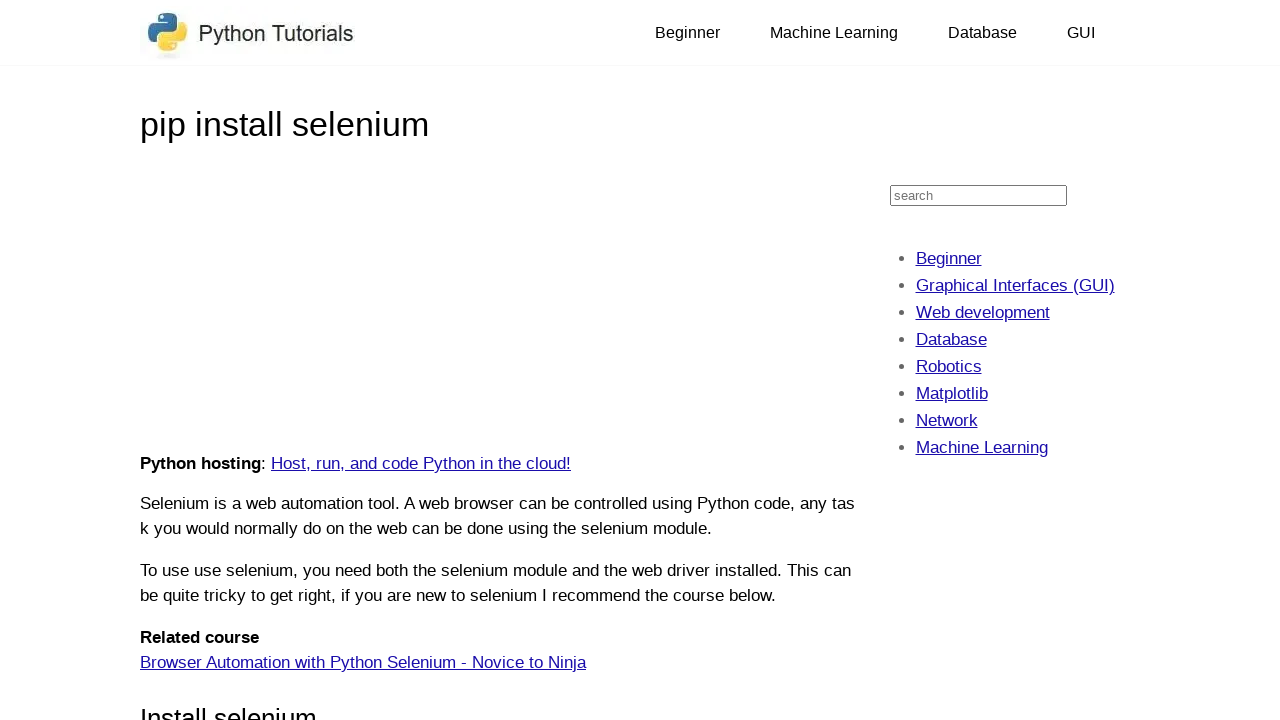

Clicked on name field in contact form at (489, 360) on #contact-form-name
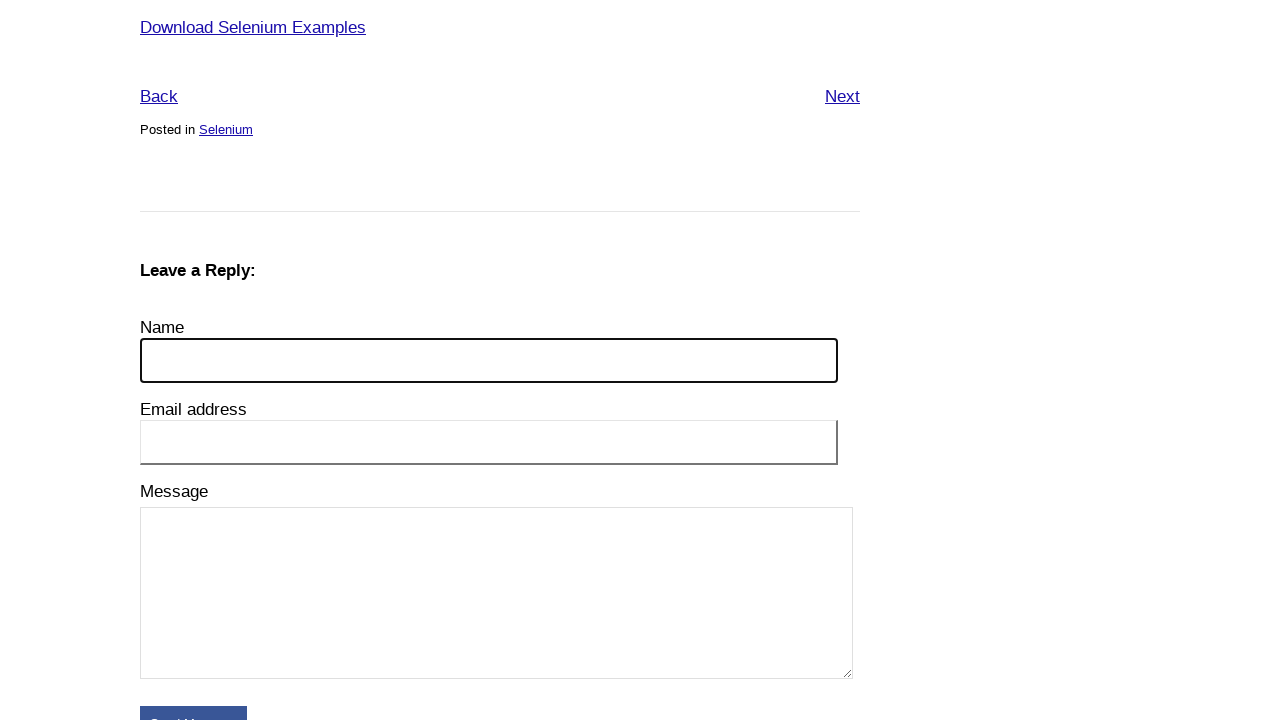

Filled name field with 'Samuel' on #contact-form-name
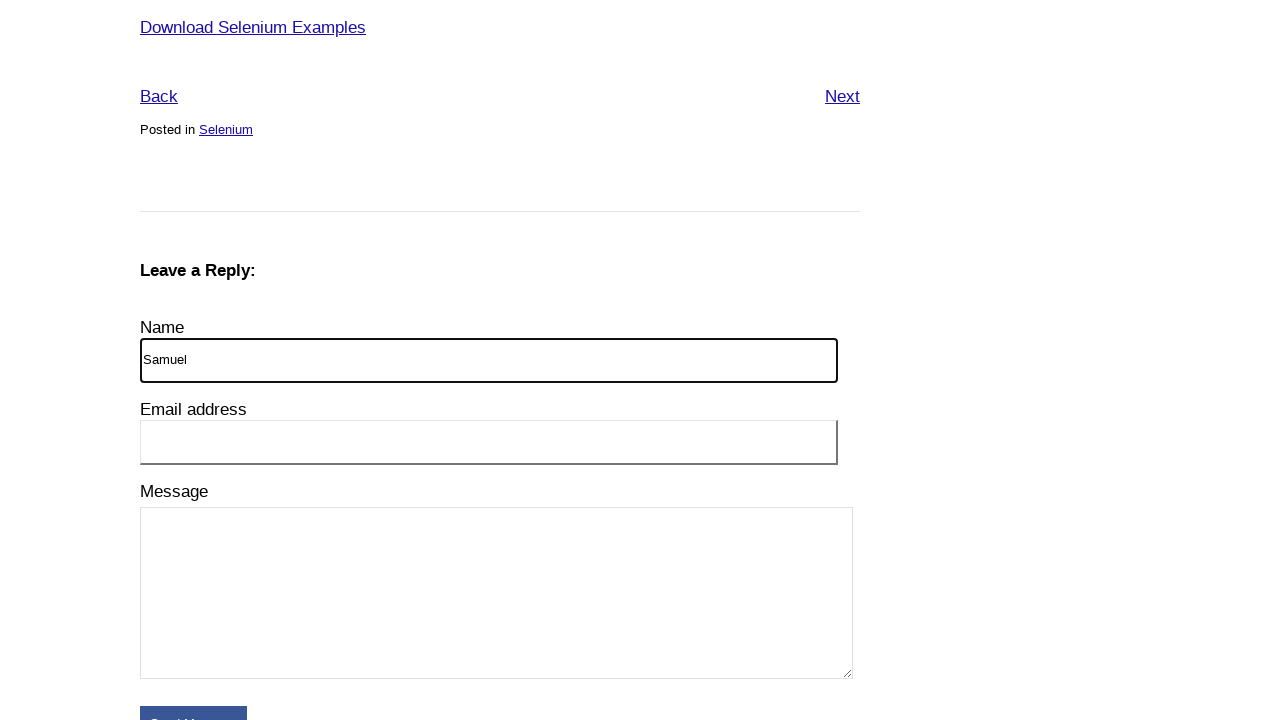

Clicked on email field in contact form at (489, 442) on input[name='email']
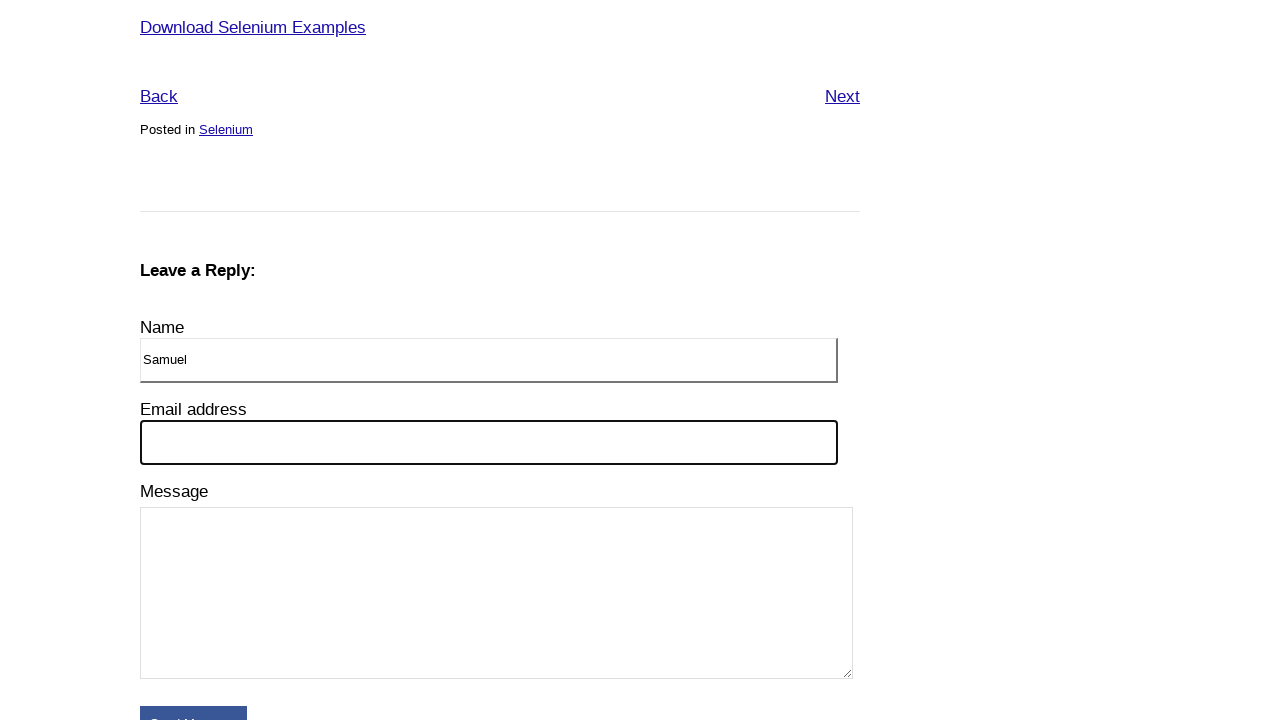

Filled email field with 'test@at.edu' on input[name='email']
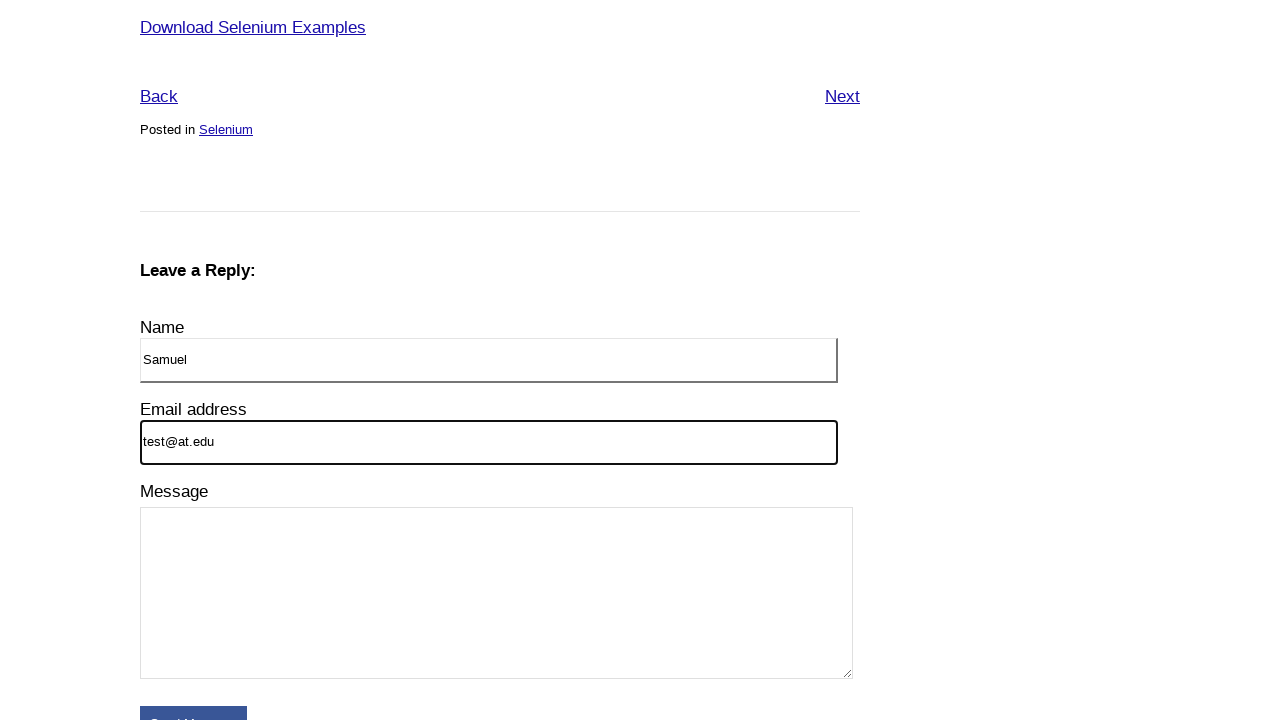

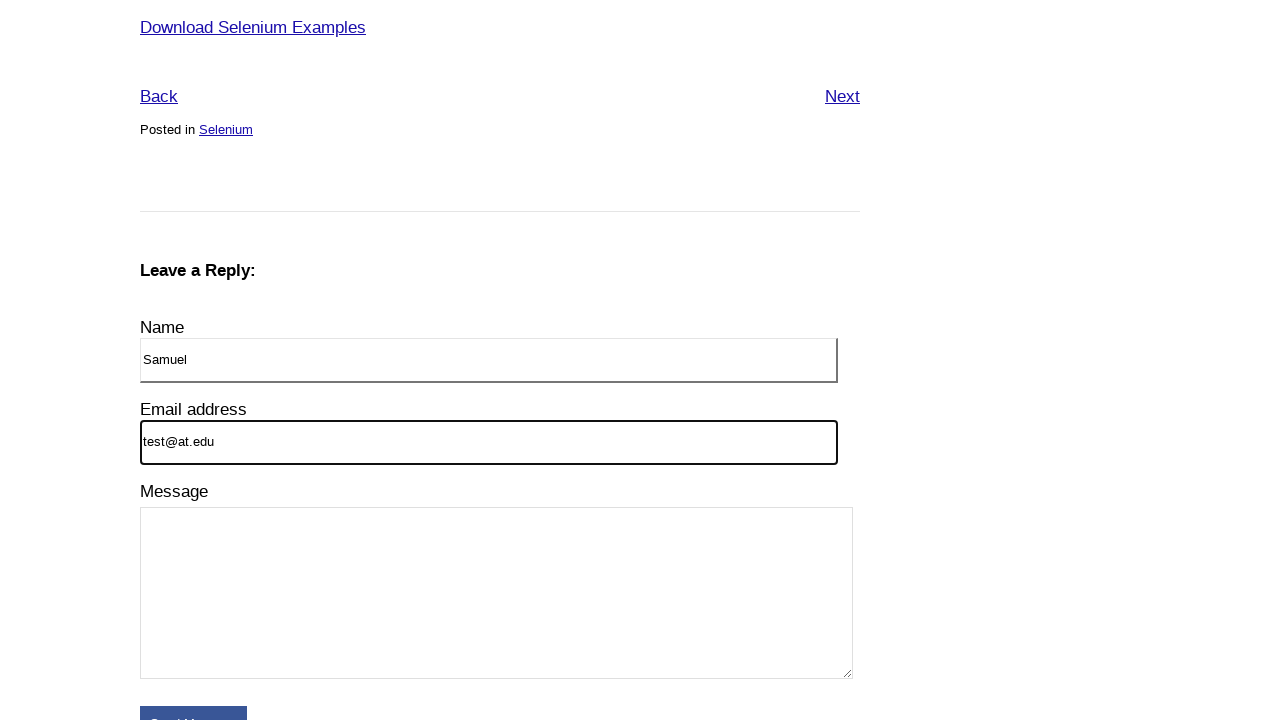